Navigates to a website and retrieves page information including title, URL, and page source

Starting URL: https://rahulshettyacademy.com

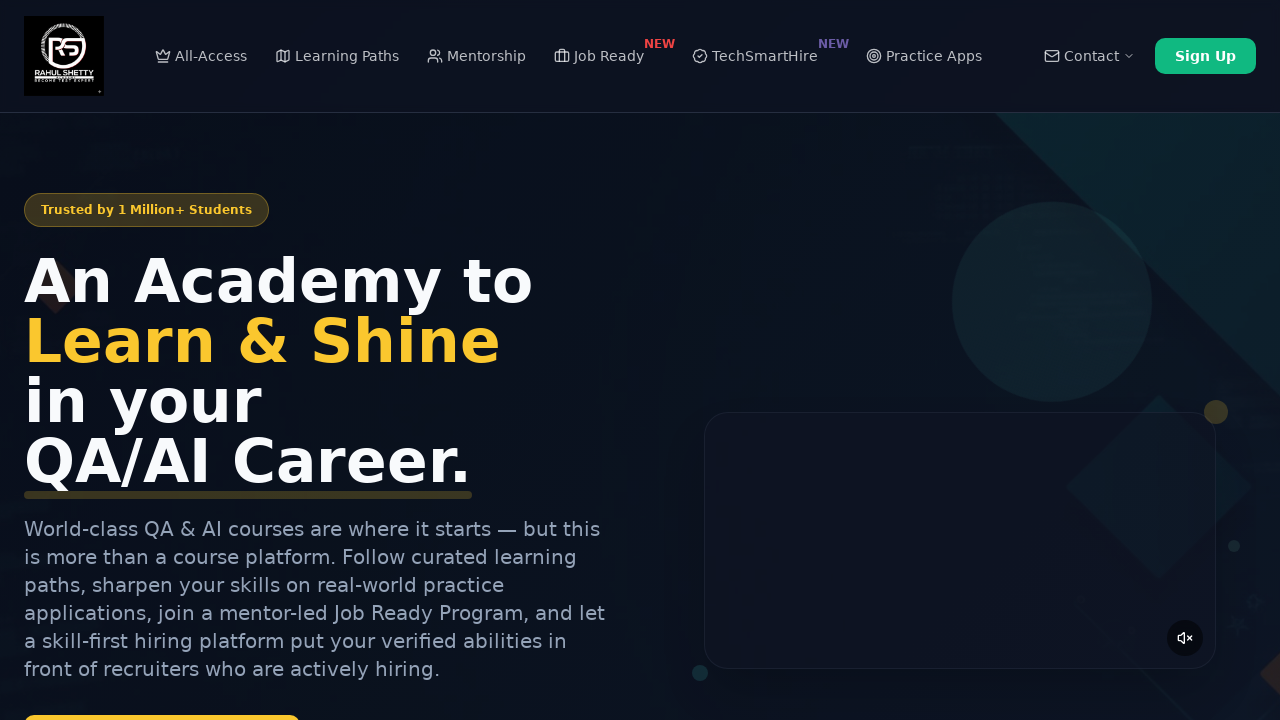

Retrieved page title
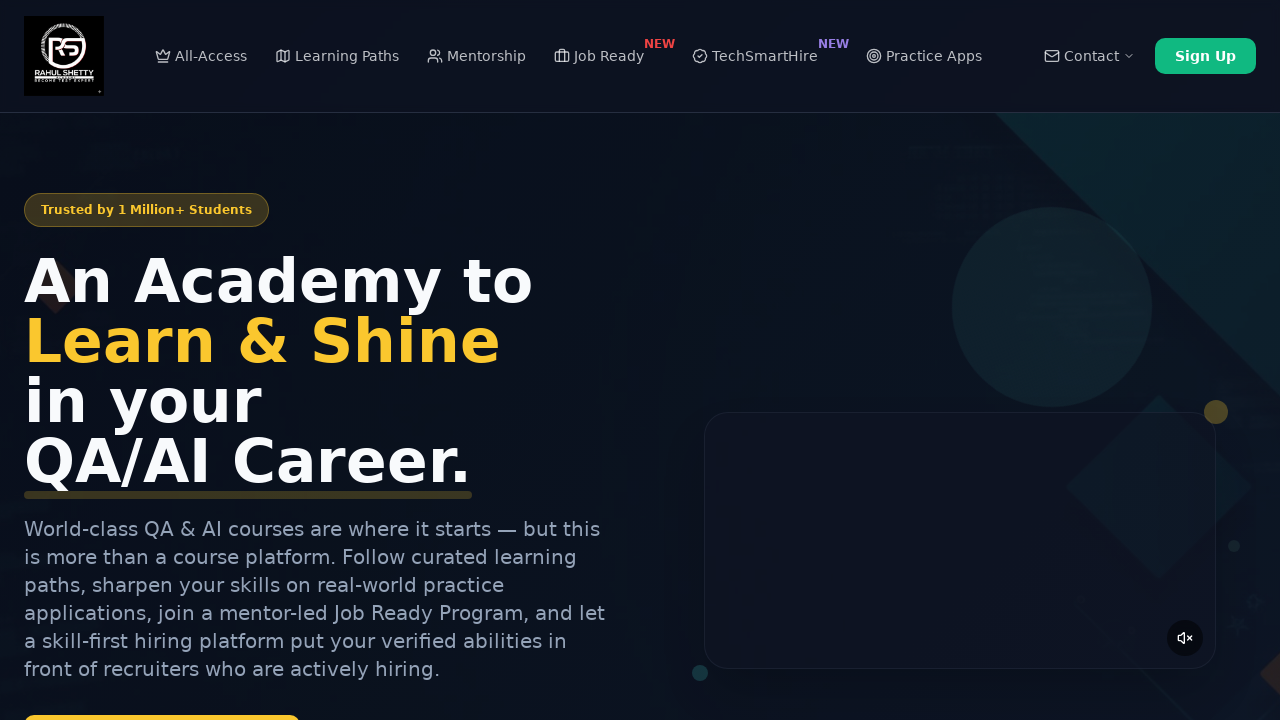

Retrieved current page URL
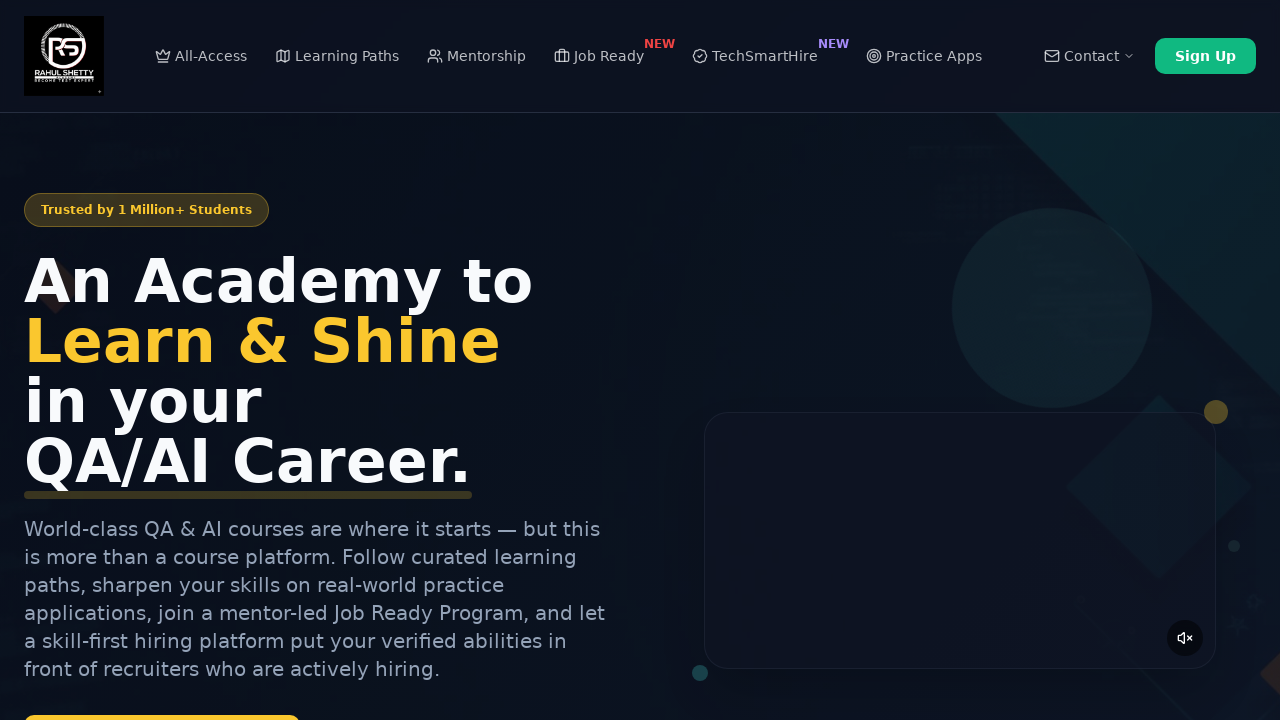

Retrieved page source content
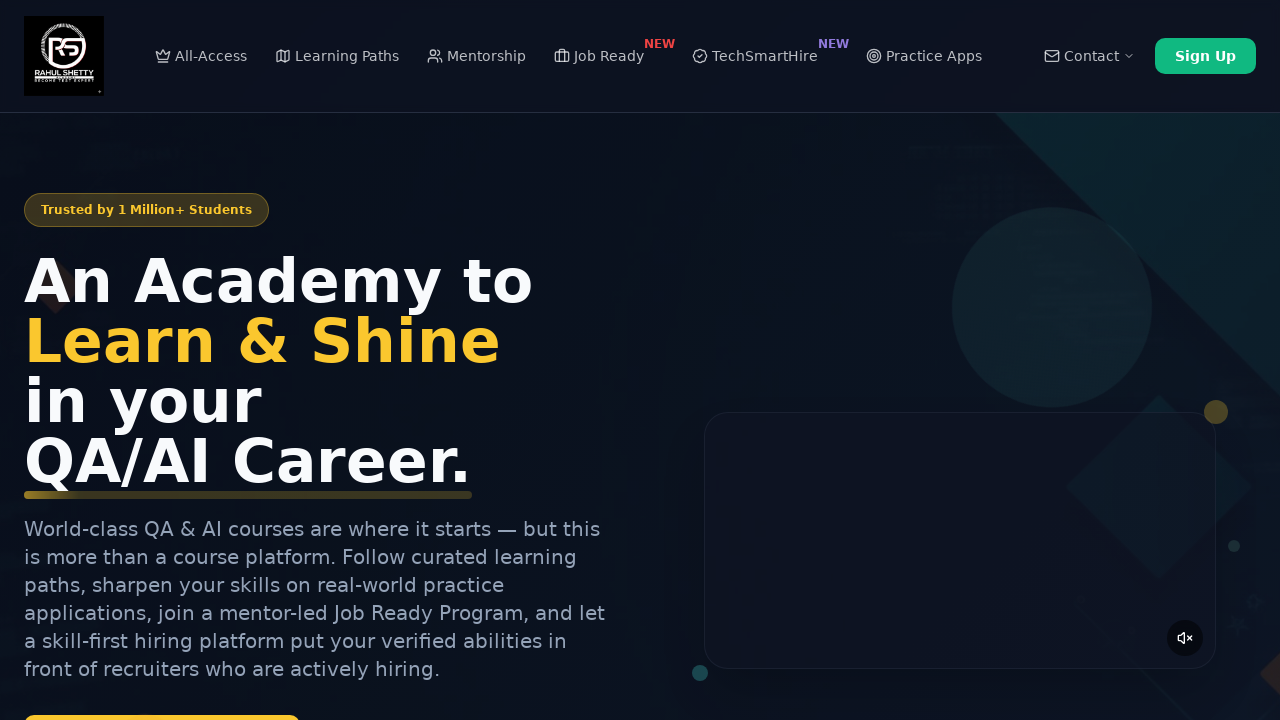

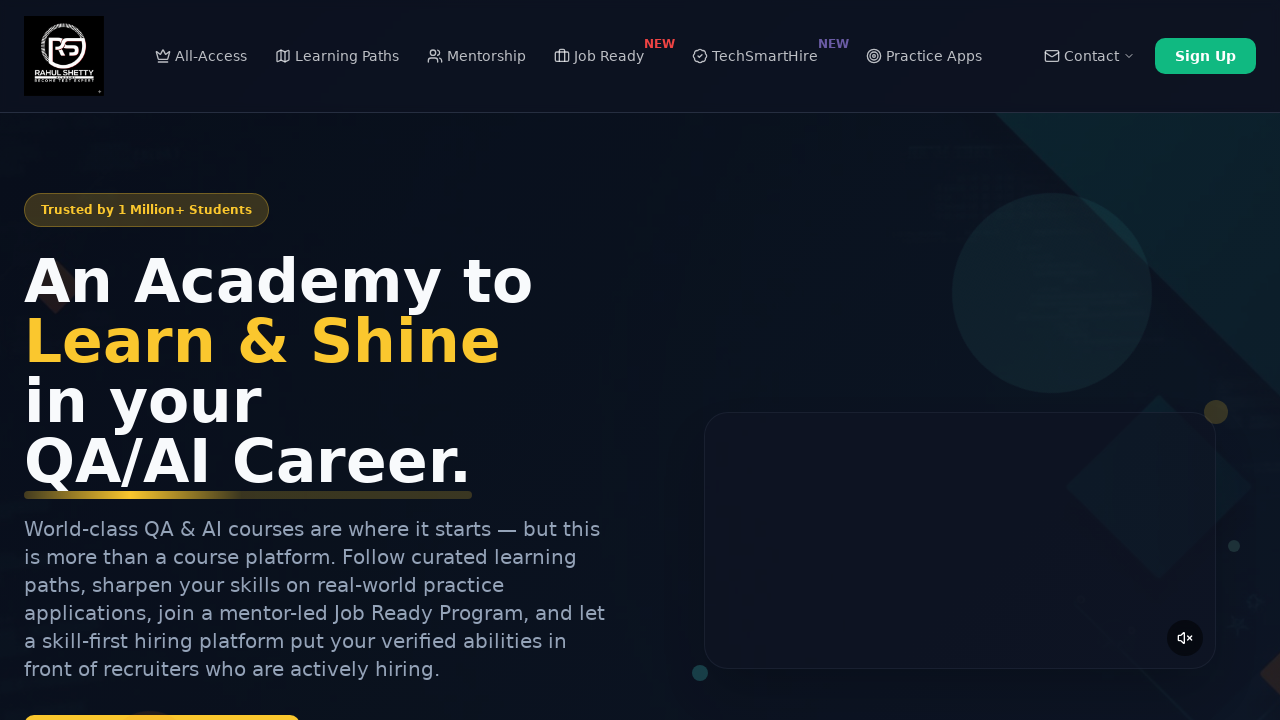